Tests radio button functionality by selecting the "Impressive" radio button option on a demo QA page

Starting URL: https://demoqa.com/radio-button

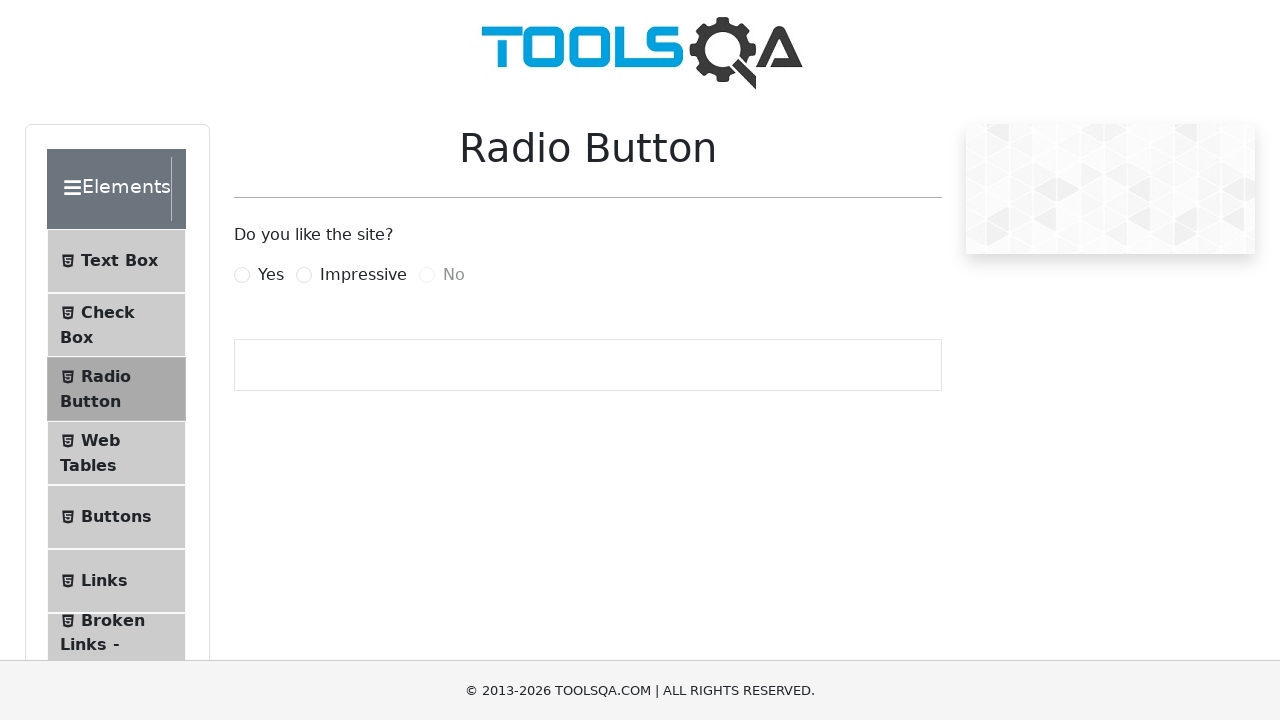

Navigated to radio button demo page
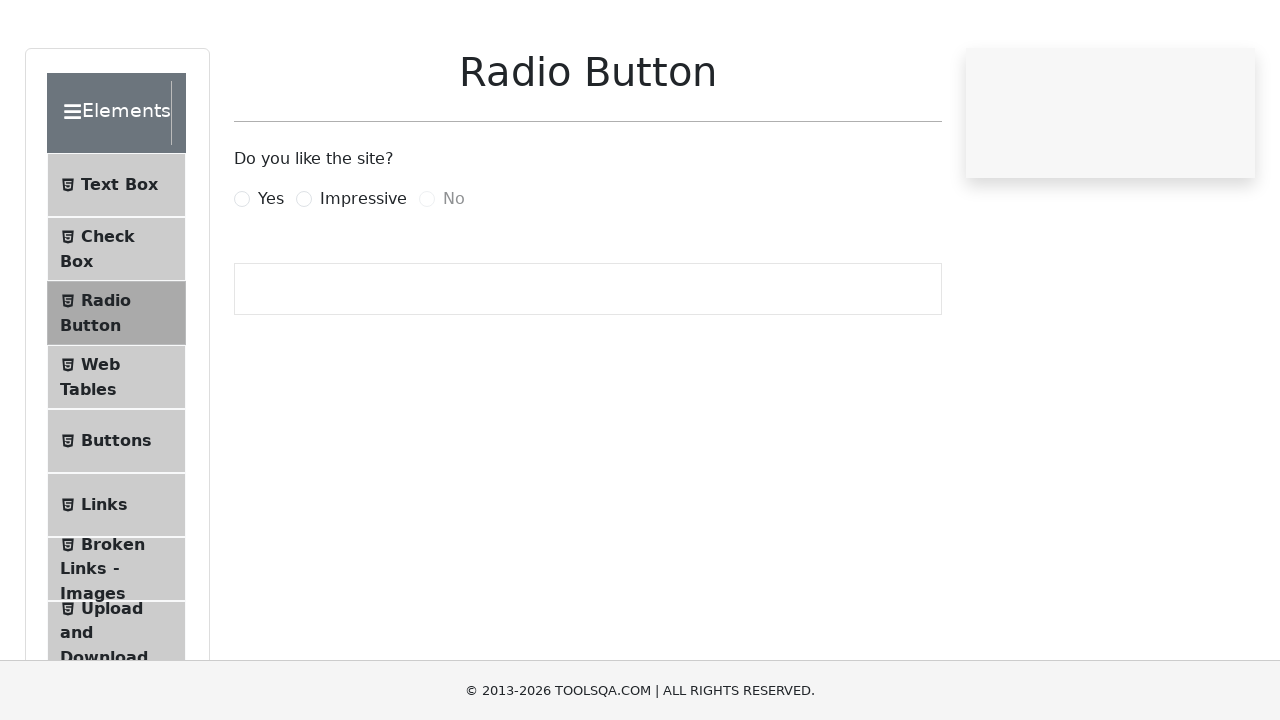

Clicked the 'Impressive' radio button option at (363, 275) on label[for='impressiveRadio']
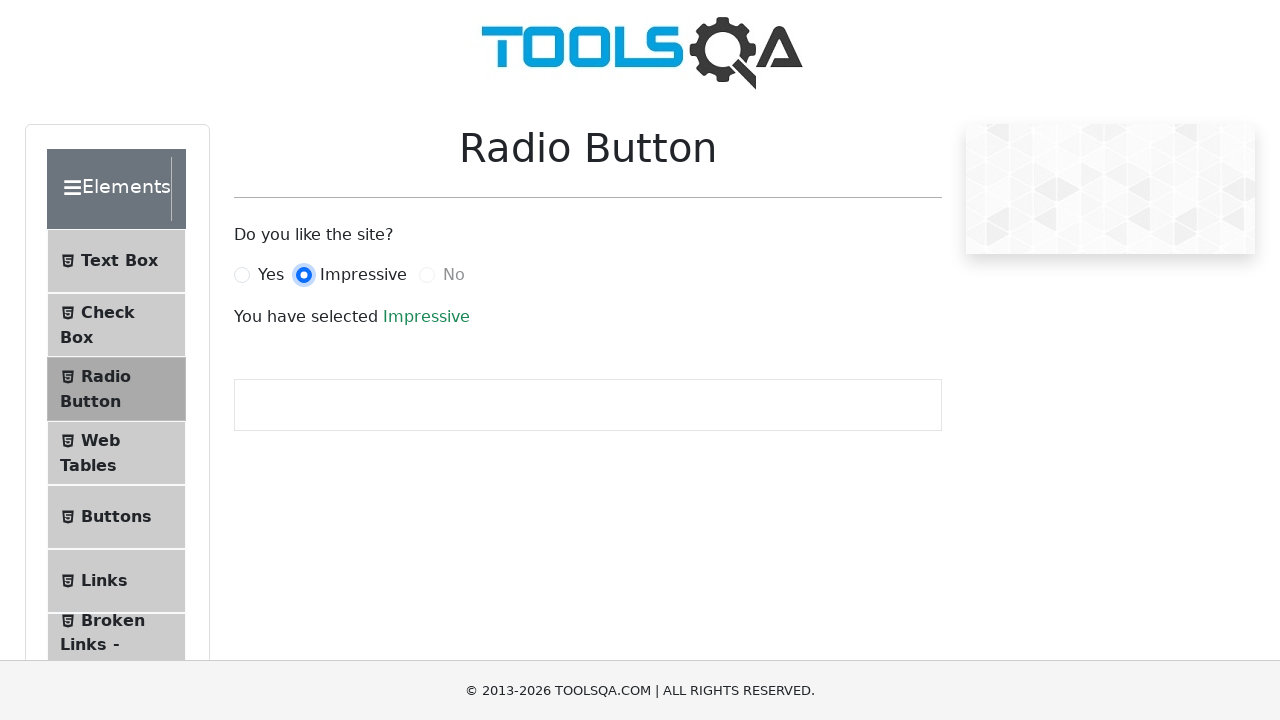

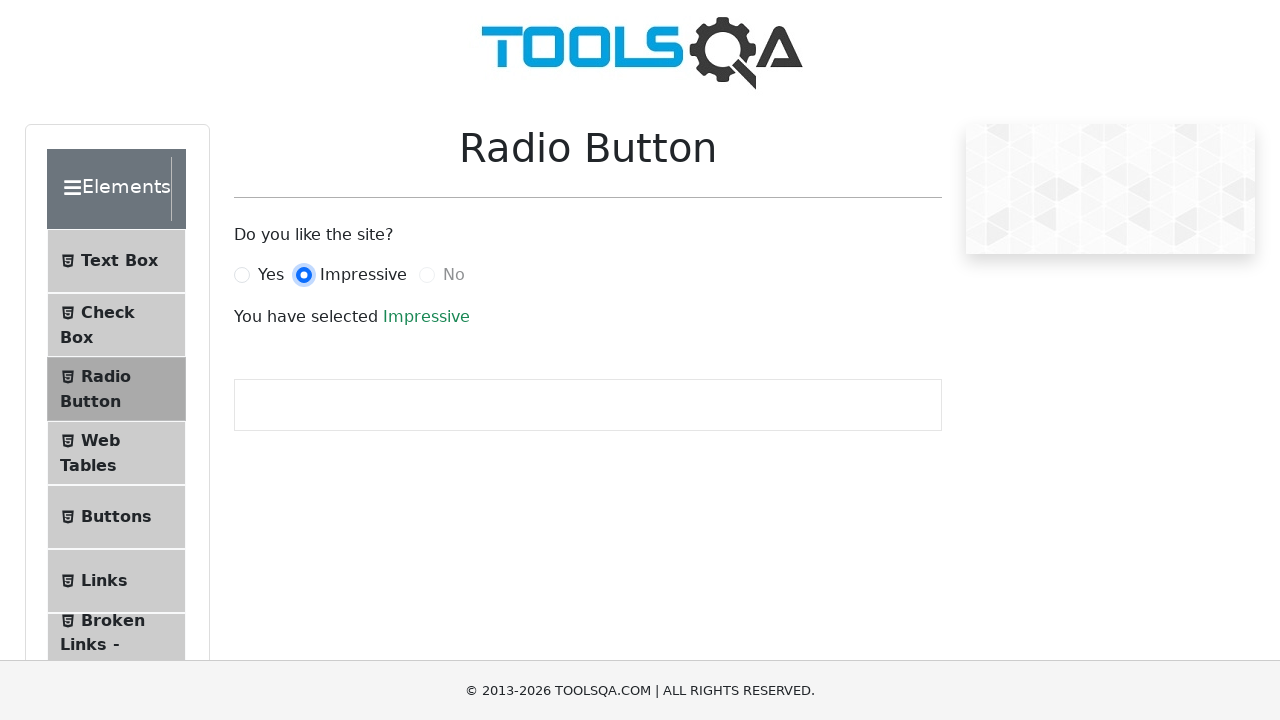